Tests trying to comment on an article without being logged in, which redirects to login page

Starting URL: http://irkutsk.holme.ru/

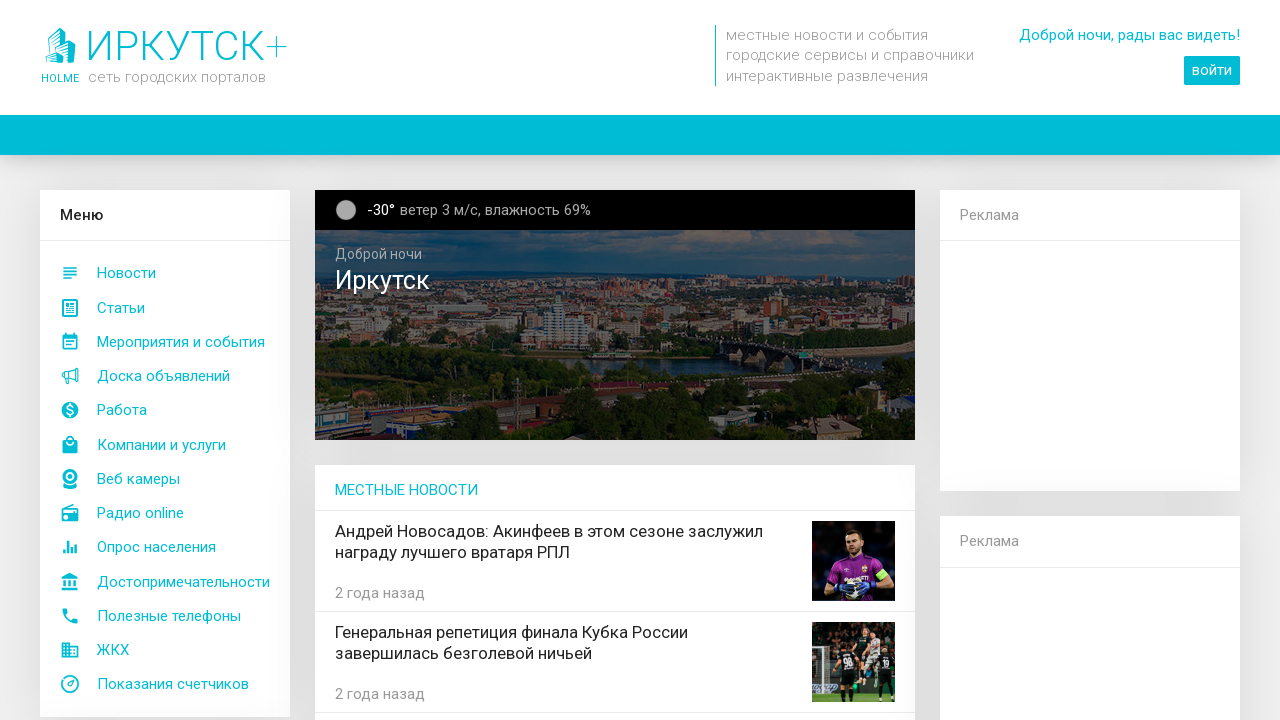

Clicked on posts/articles menu item at (165, 308) on xpath=//a[@id='mainMenuDesktop_posts']
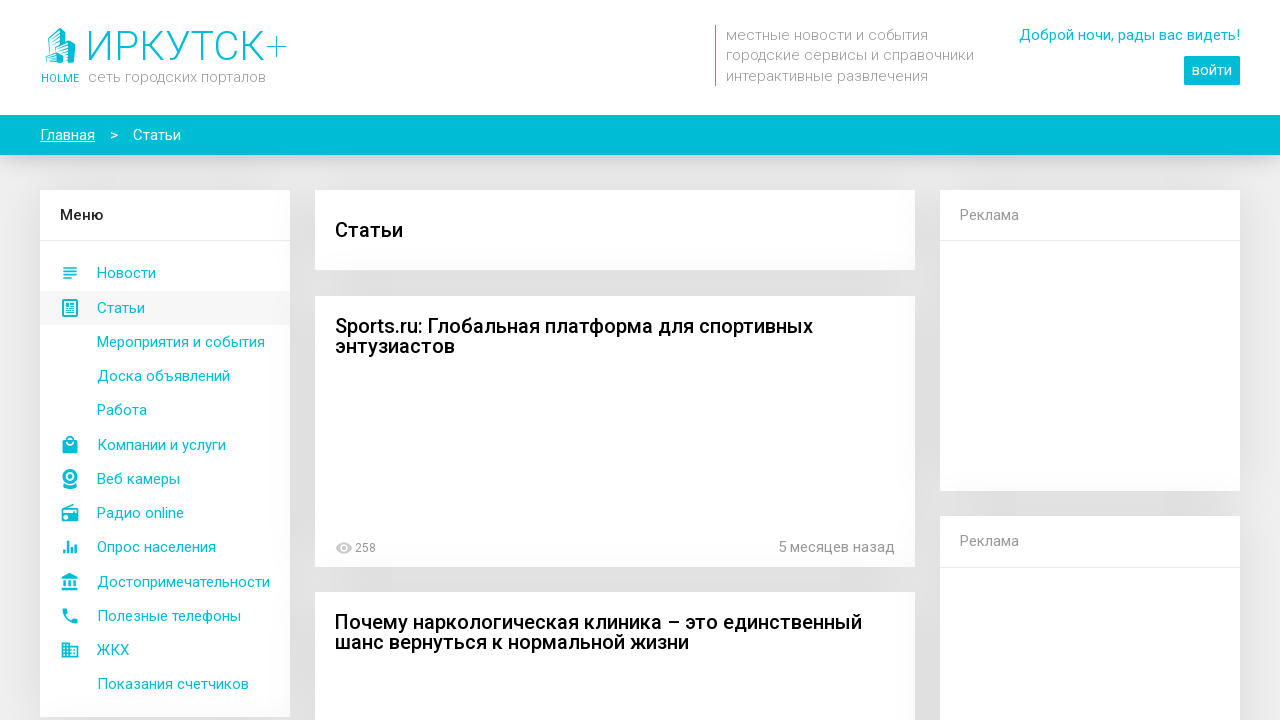

Clicked on specific article at (534, 360) on xpath=//a[@href='/posts/5f870350c5ef1e6ef8c76118/']
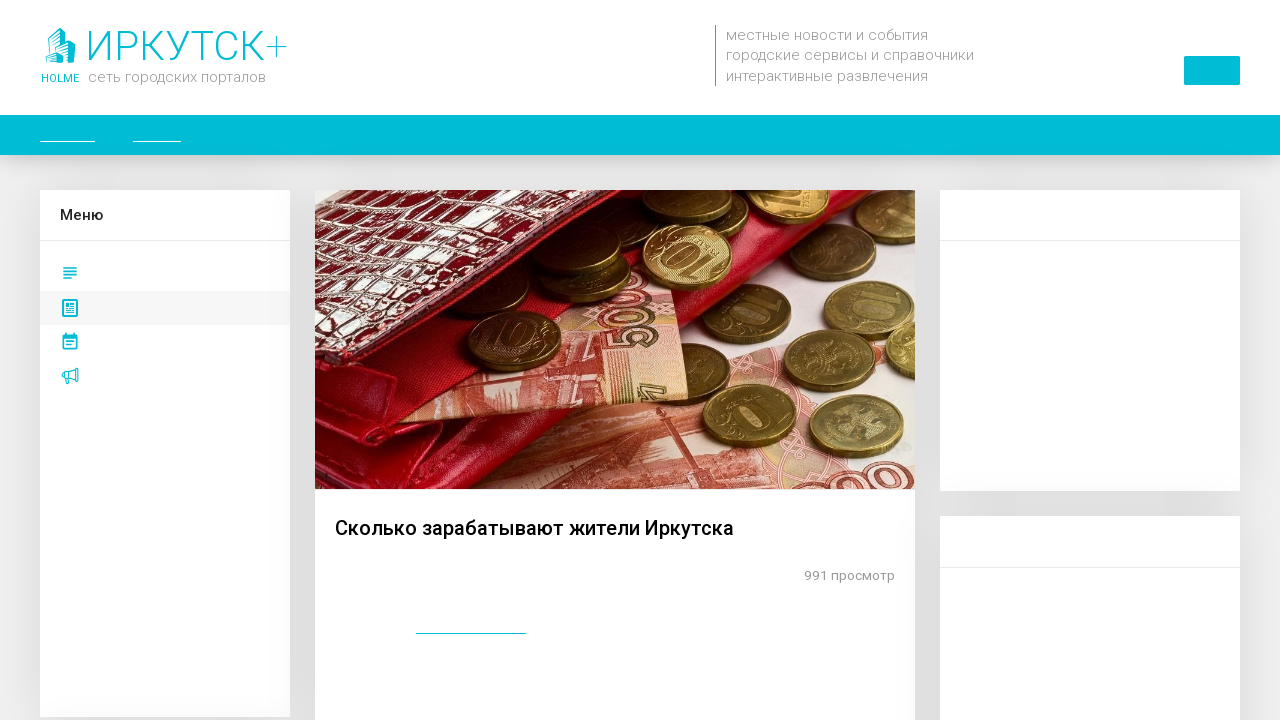

Clicked comment button while not logged in at (615, 360) on xpath=//span[@id='comments_no_auth']
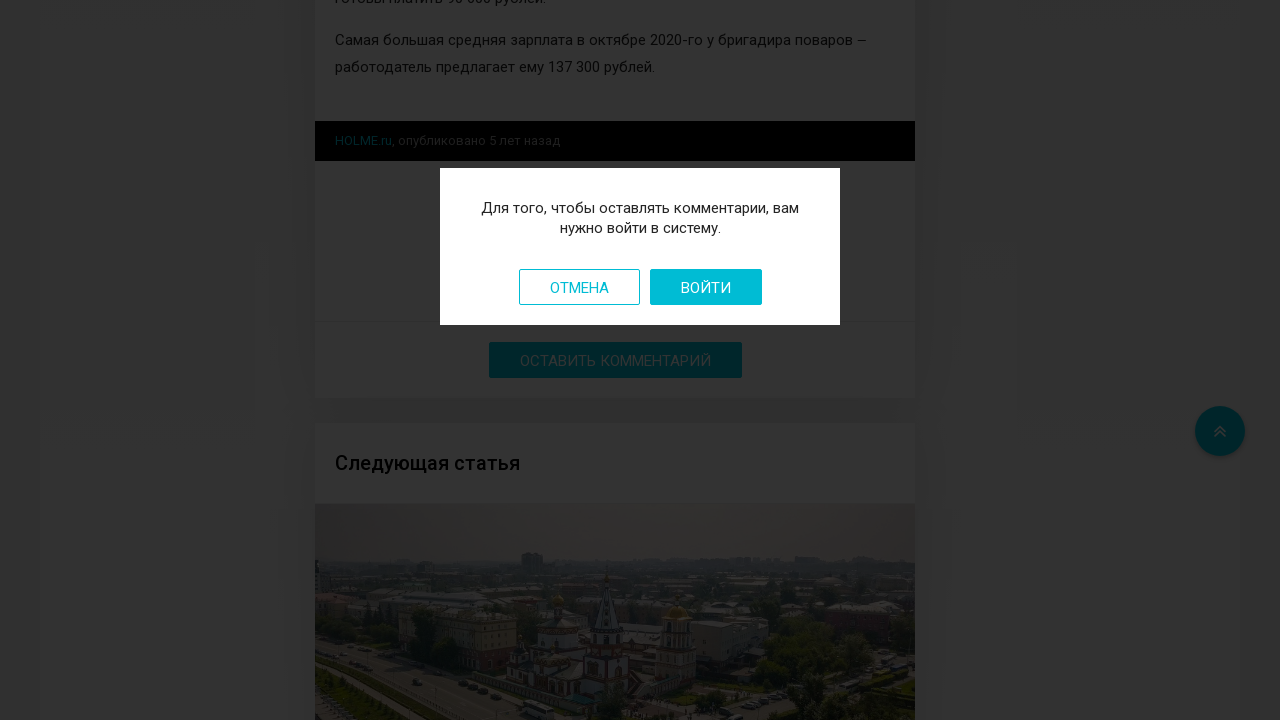

Clicked OK button in alert dialog at (706, 286) on xpath=//span[@class='js_layout-alert__btn-ok btn hidden']
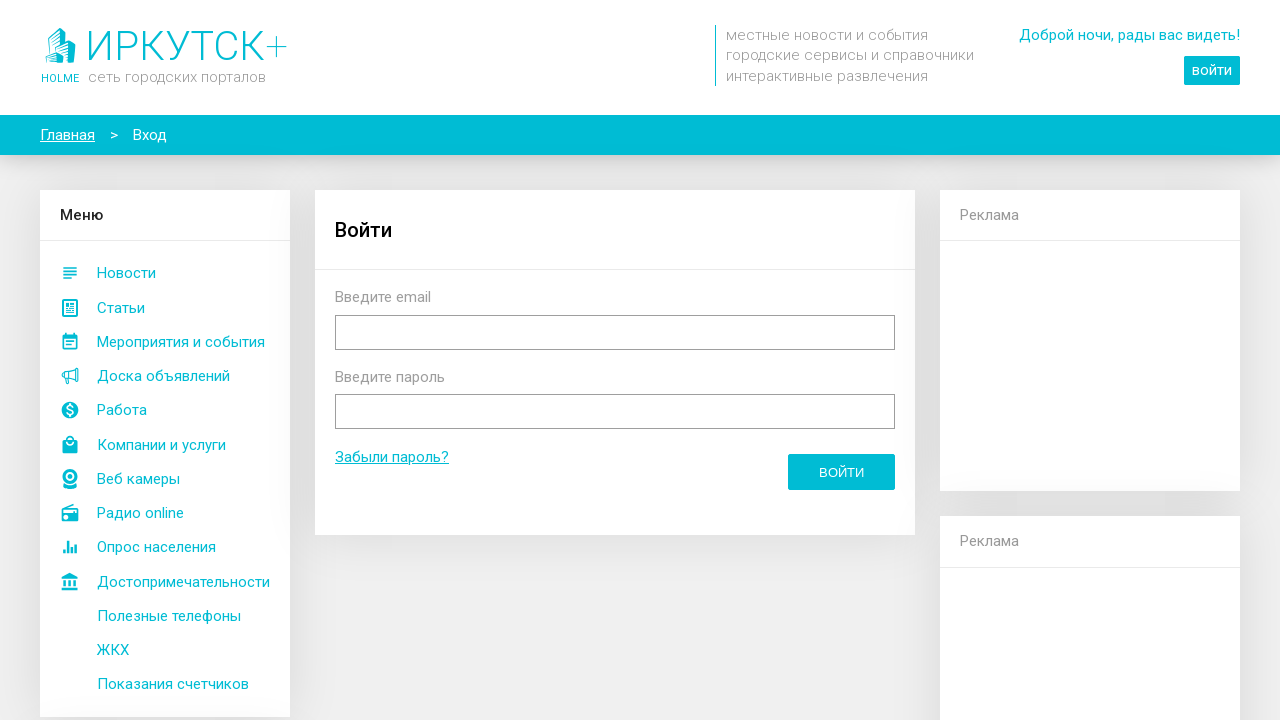

Login page loaded after redirect
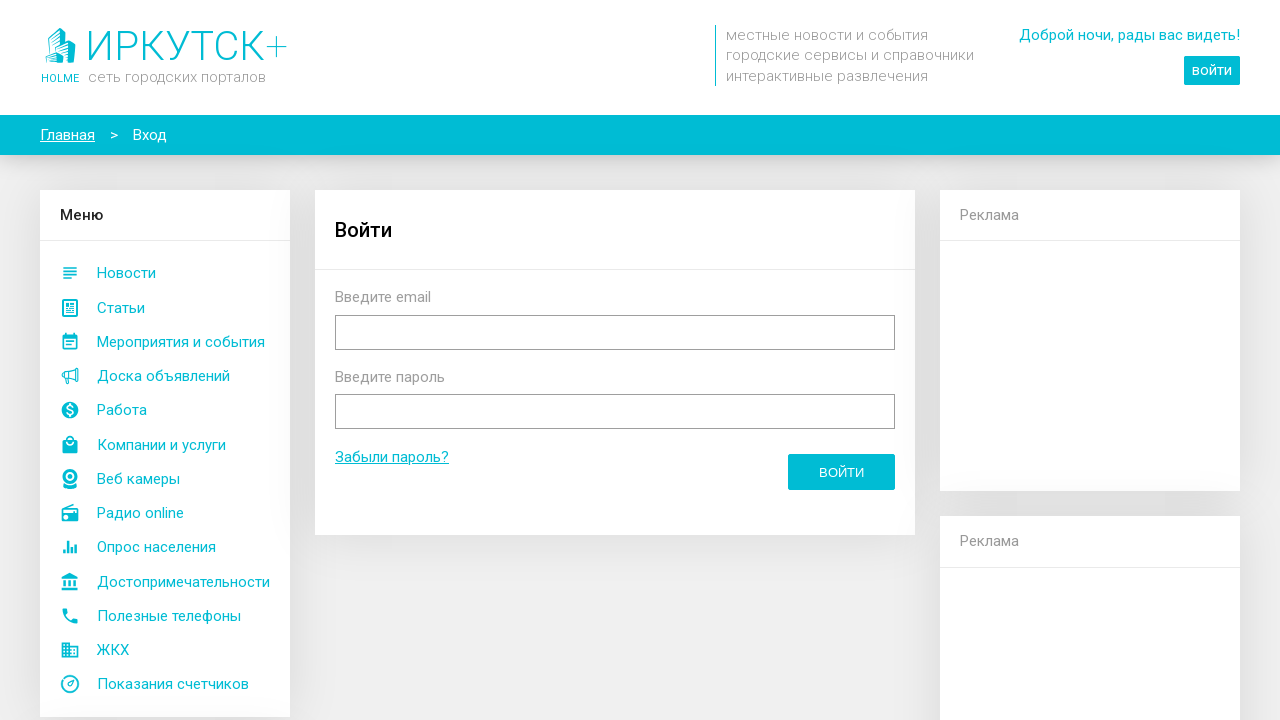

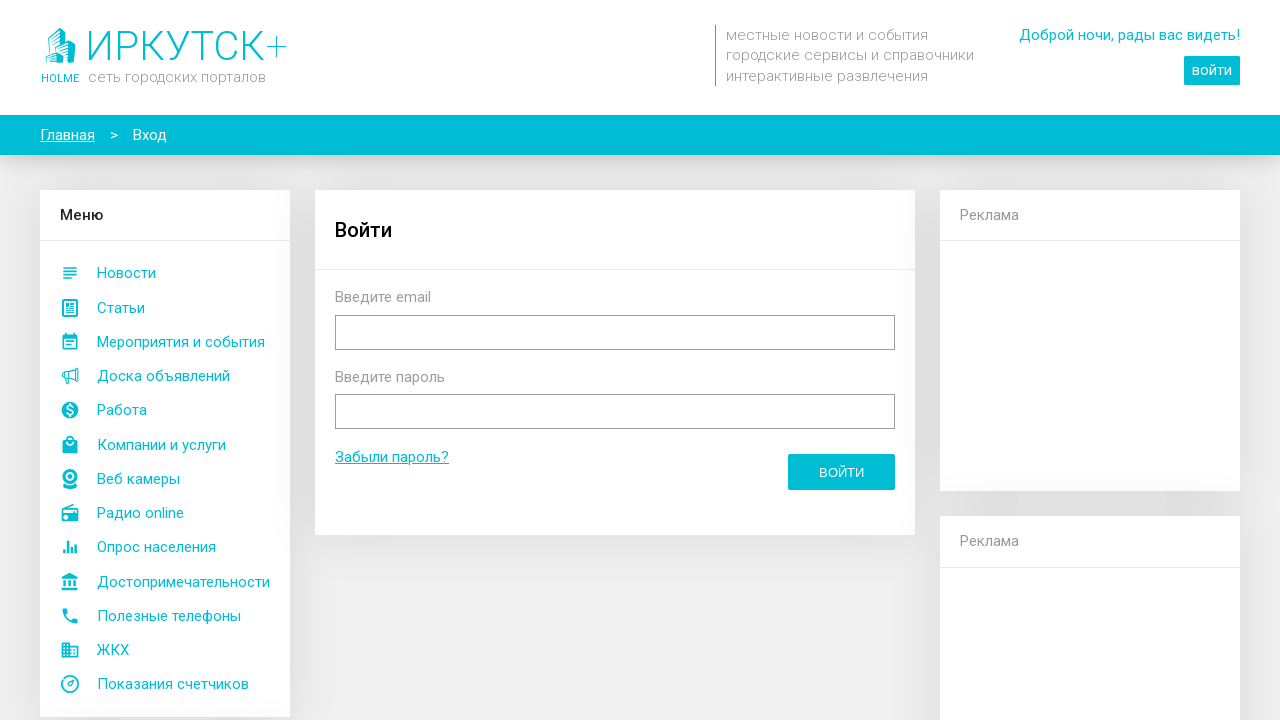